Tests clicking a file download link on the download page

Starting URL: https://the-internet.herokuapp.com/download

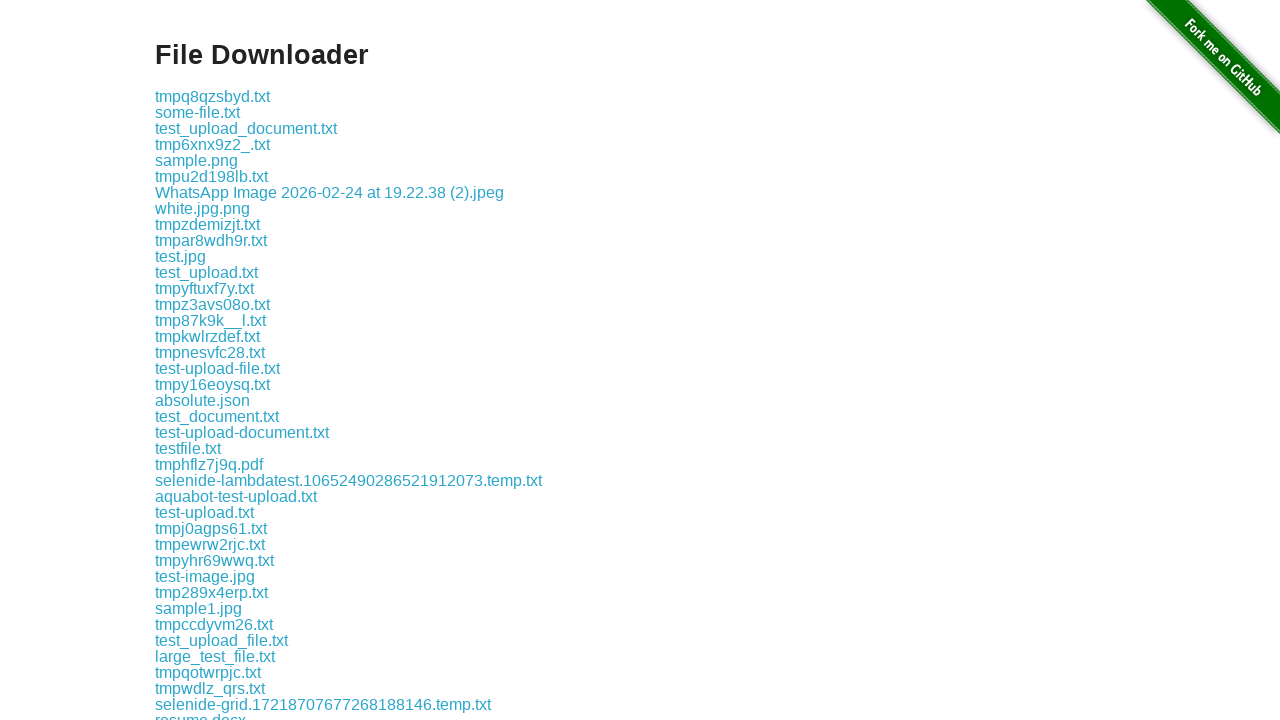

Download link 'some-file.txt' is visible and ready
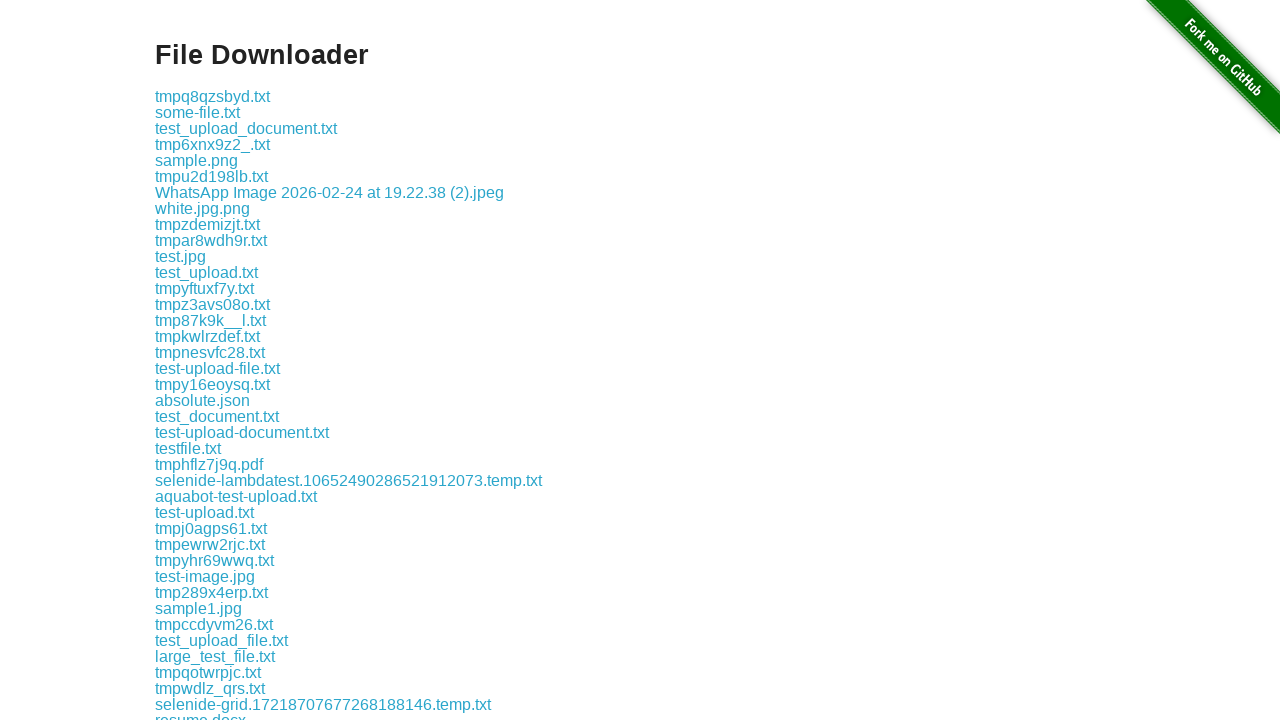

Scrolled download link into view
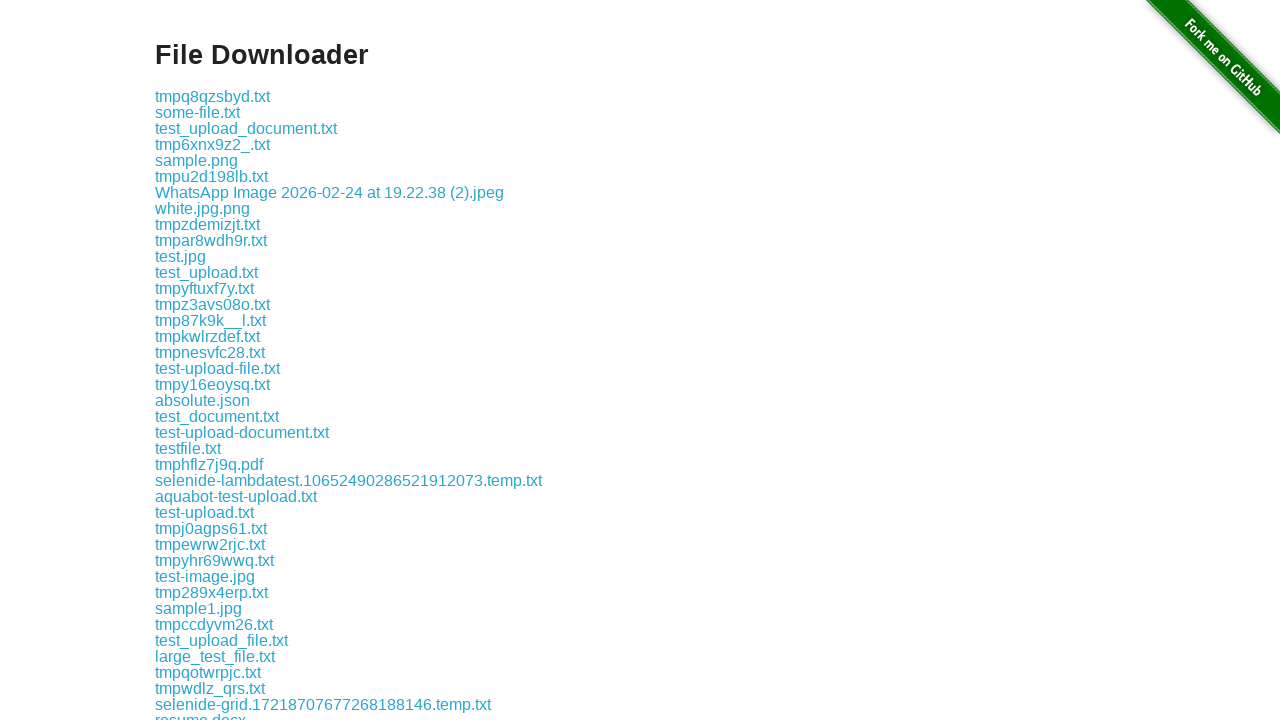

Clicked the file download link for 'some-file.txt' at (198, 112) on internal:role=link[name="some-file.txt"i]
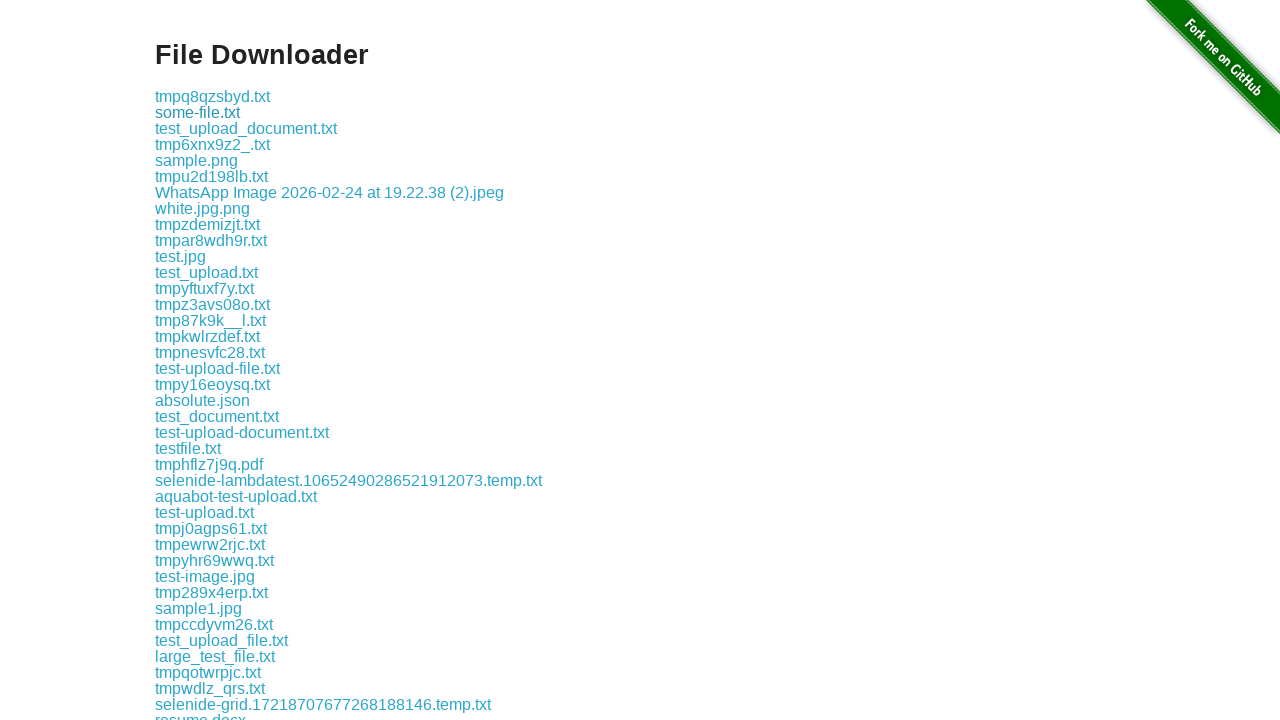

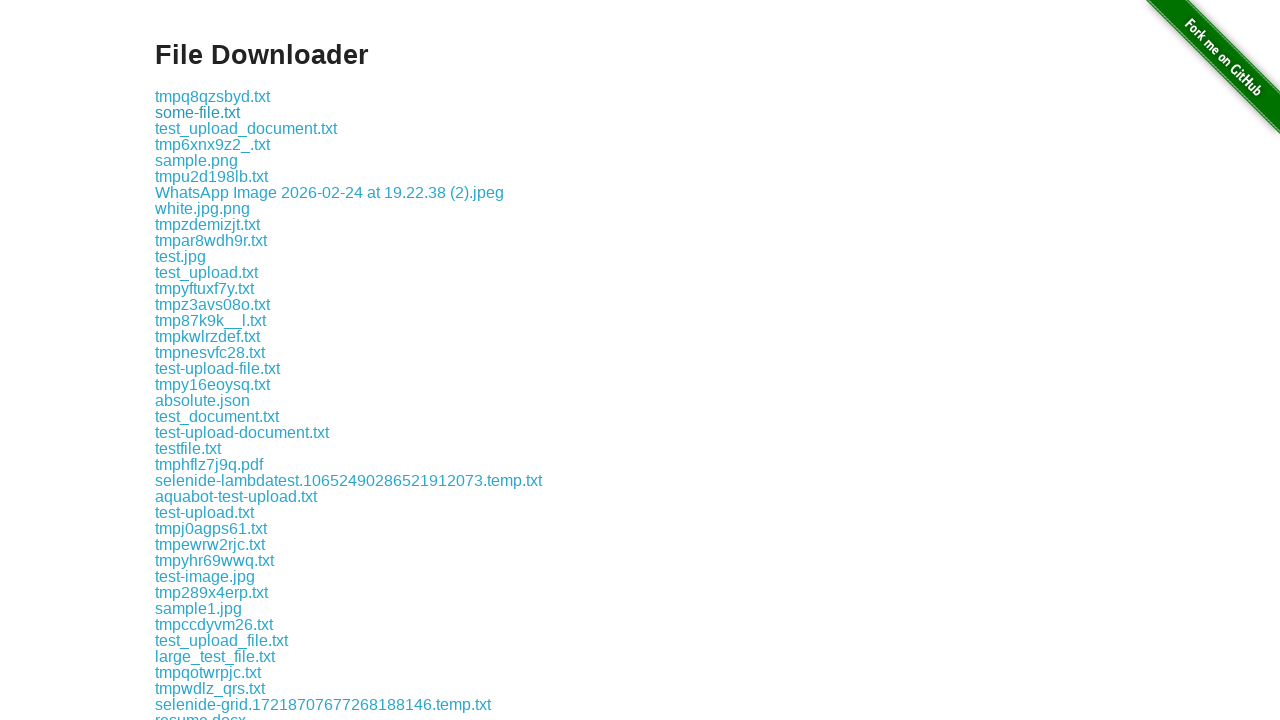